Tests dynamic element creation by clicking Add Element button 5 times and verifying the created delete buttons

Starting URL: http://the-internet.herokuapp.com/add_remove_elements/

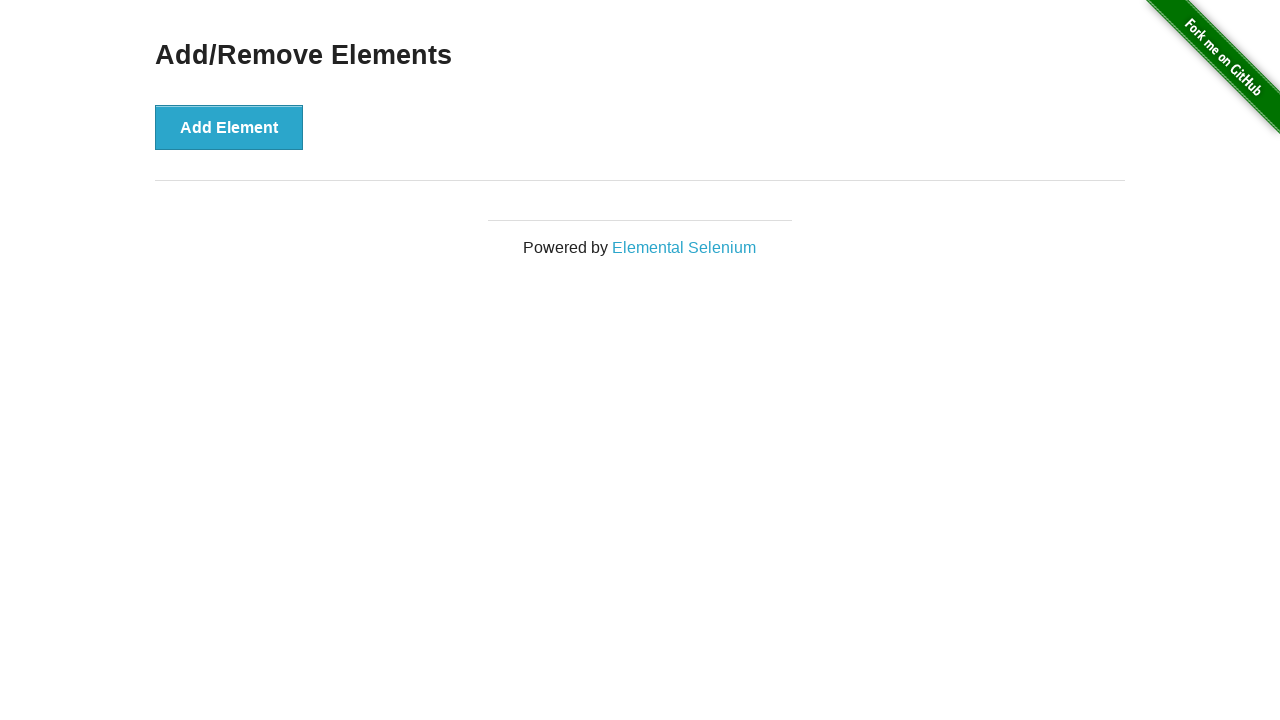

Navigated to Add/Remove Elements page
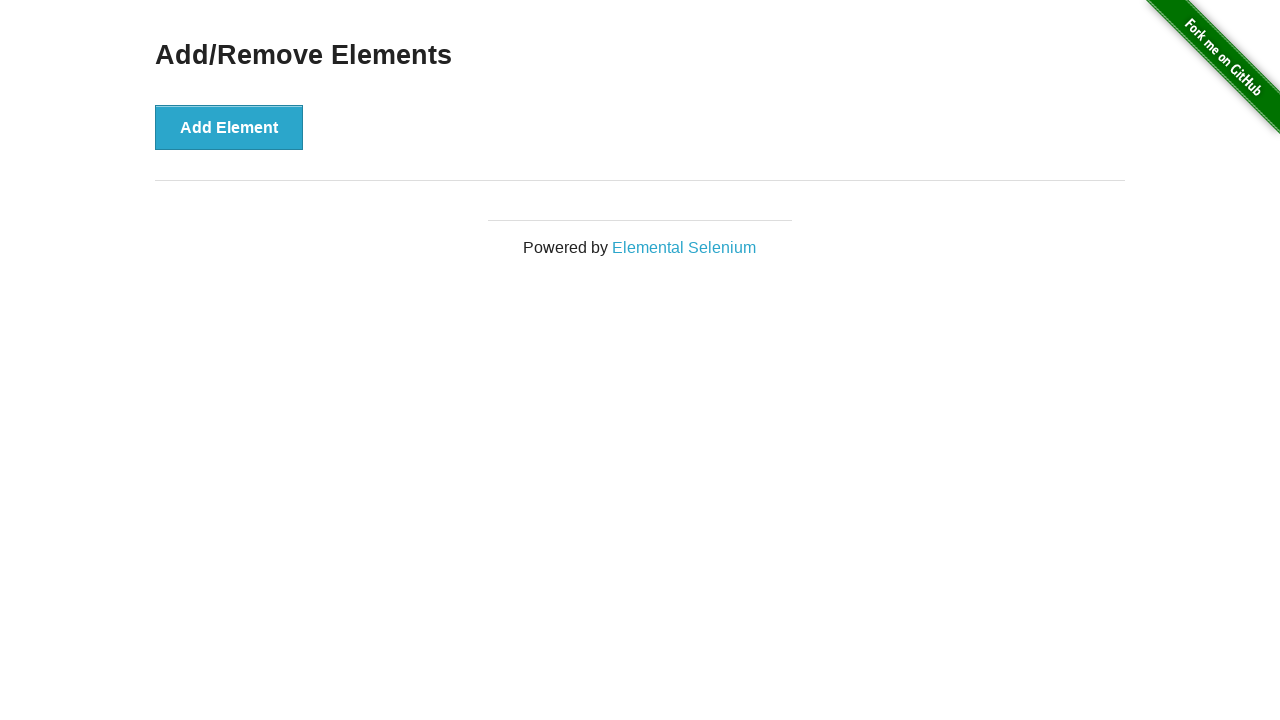

Clicked Add Element button (iteration 1/5) at (229, 127) on [onclick="addElement()"]
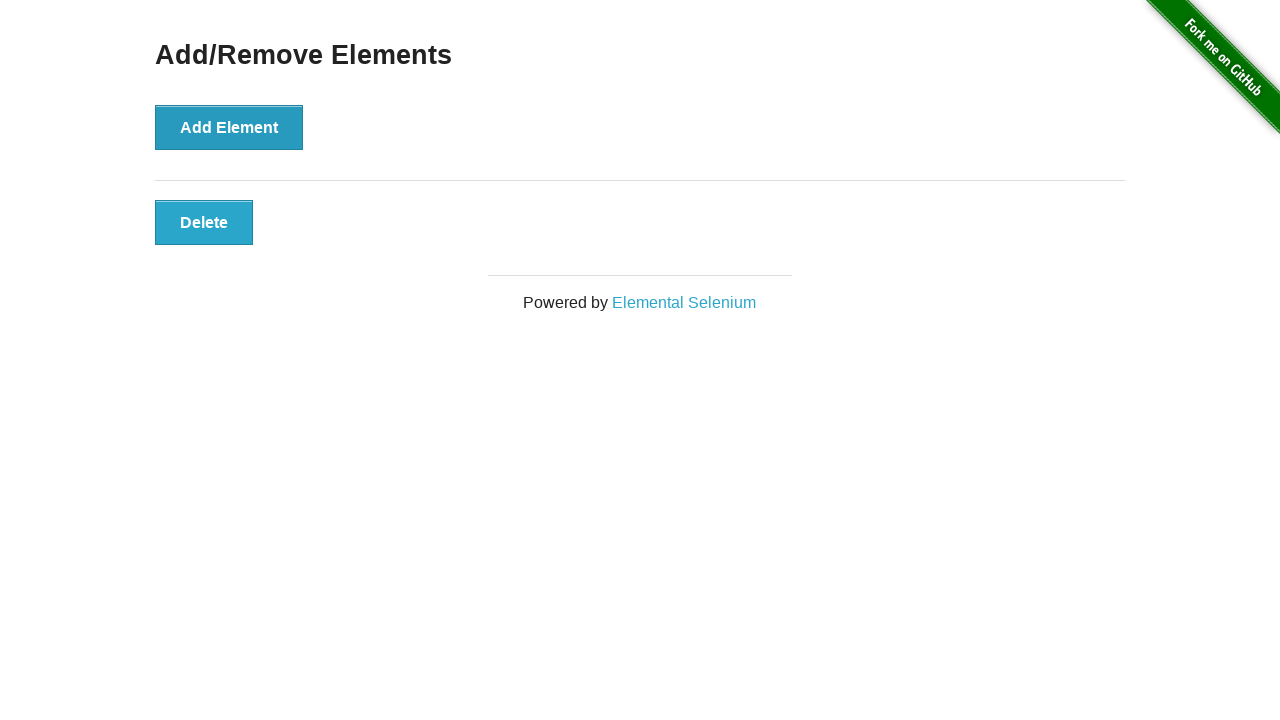

Waited 1000ms for element to be created
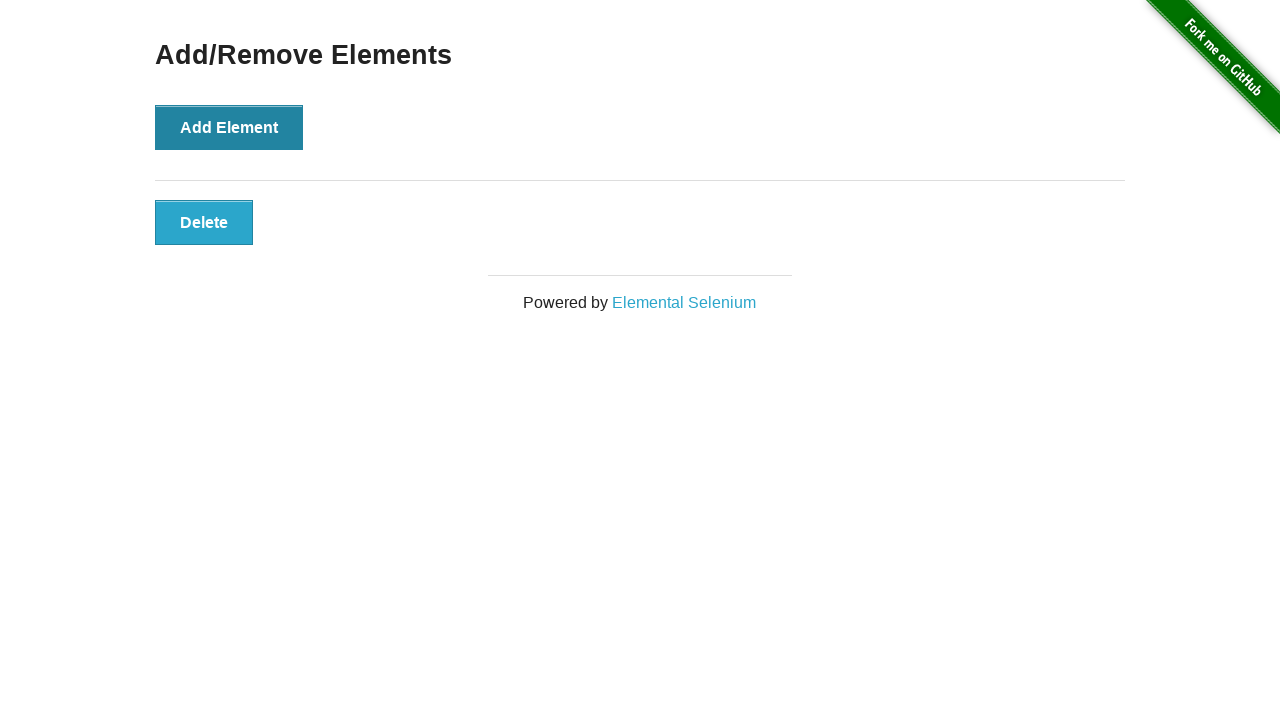

Clicked Add Element button (iteration 2/5) at (229, 127) on [onclick="addElement()"]
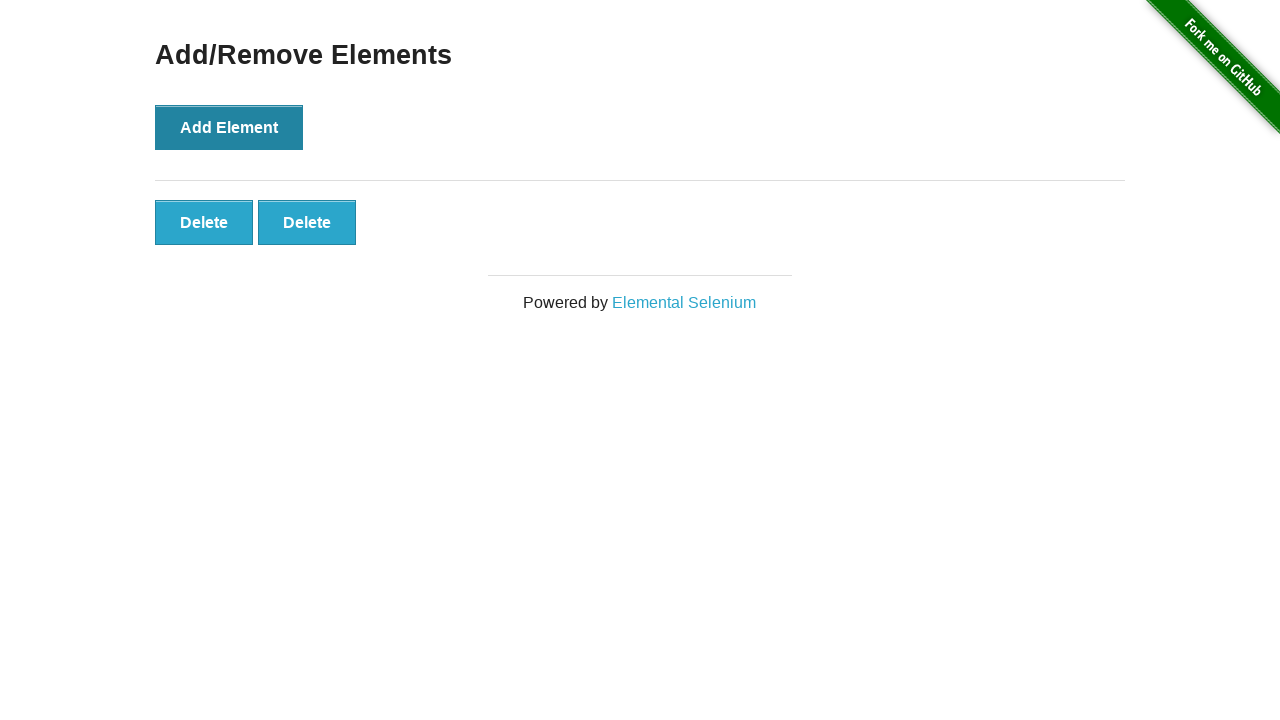

Waited 1000ms for element to be created
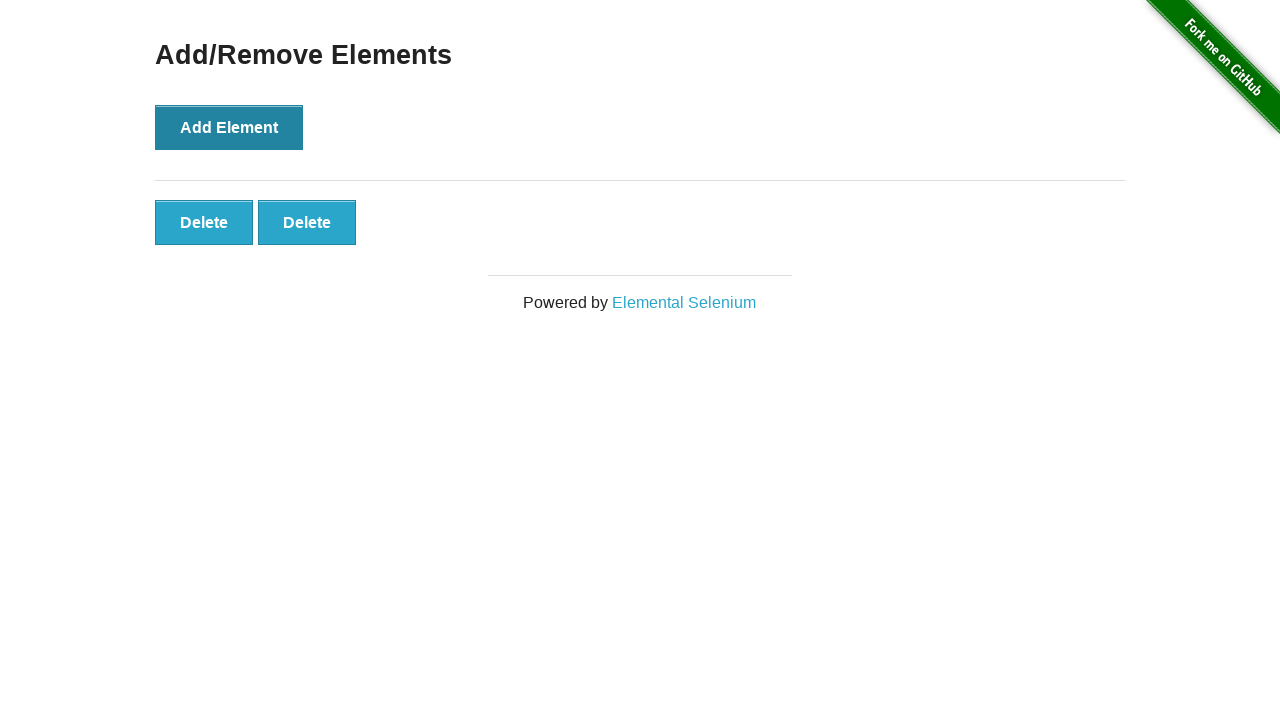

Clicked Add Element button (iteration 3/5) at (229, 127) on [onclick="addElement()"]
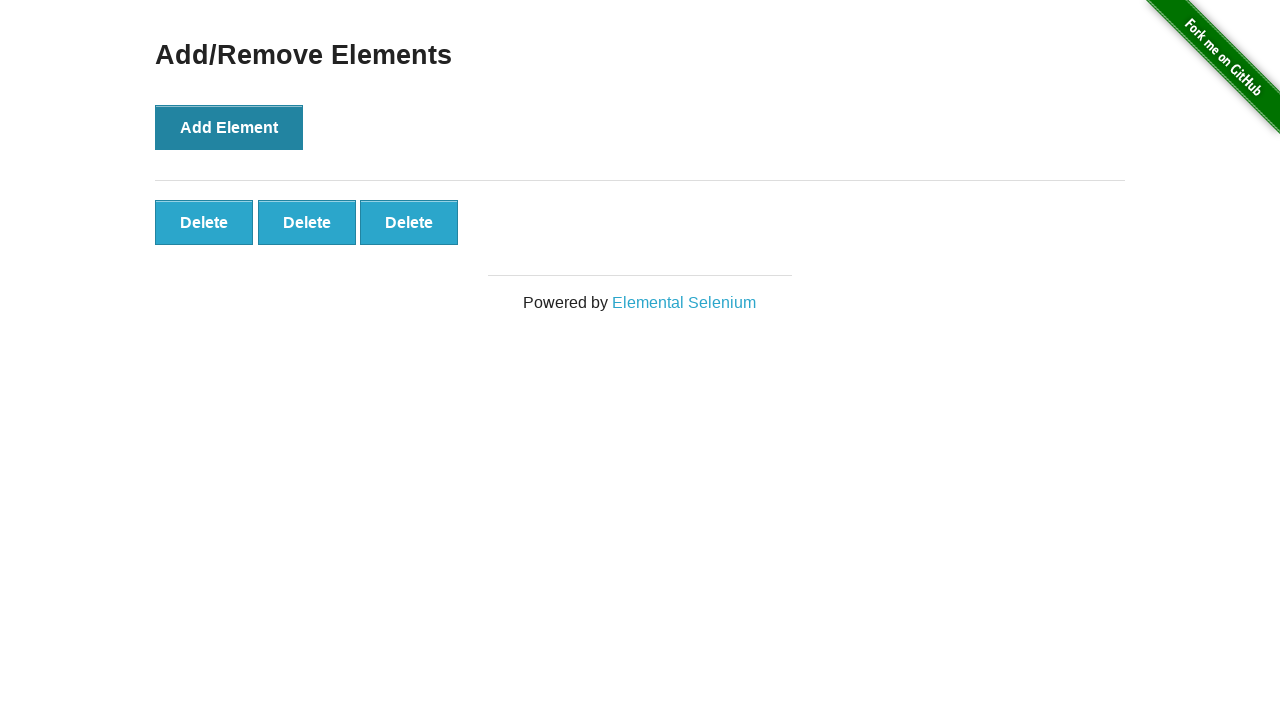

Waited 1000ms for element to be created
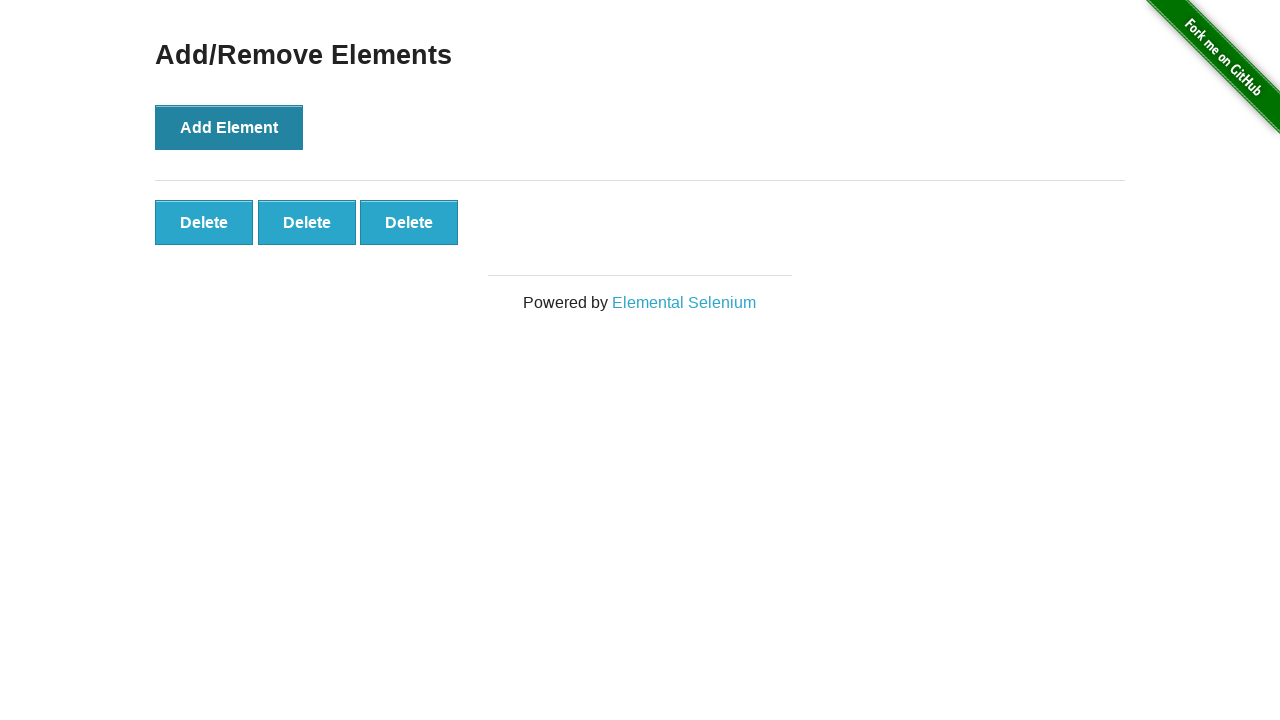

Clicked Add Element button (iteration 4/5) at (229, 127) on [onclick="addElement()"]
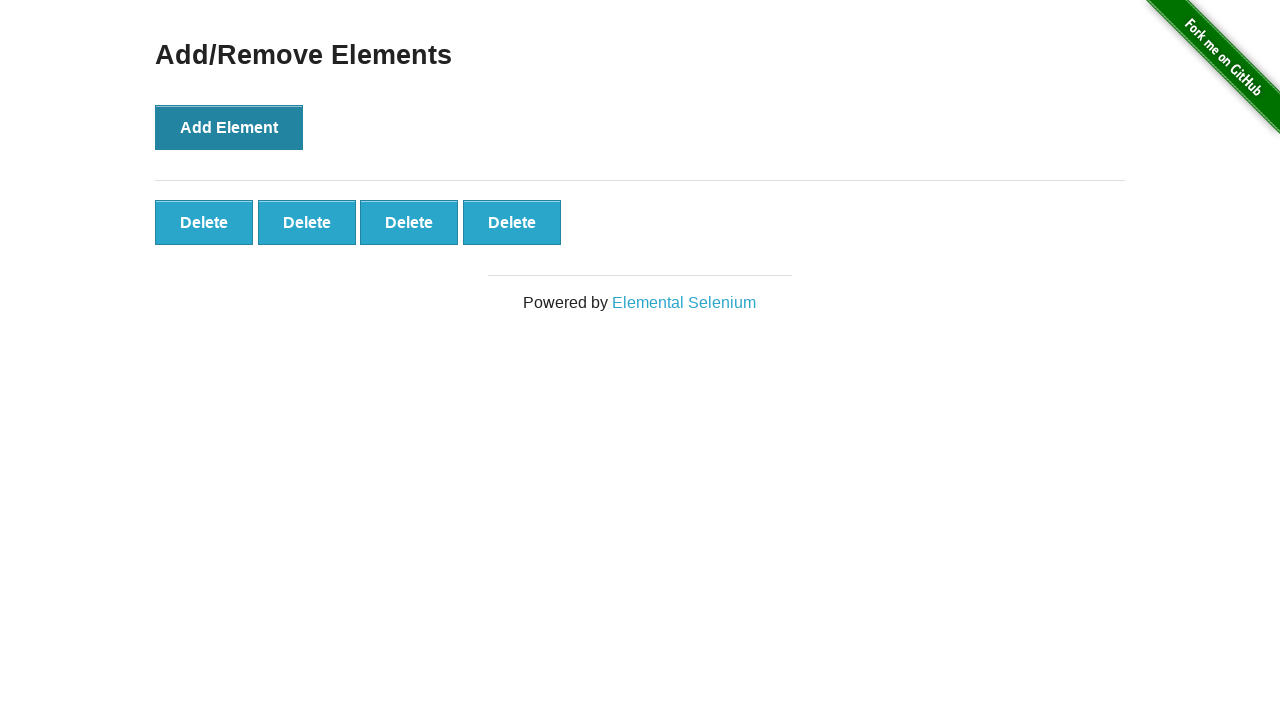

Waited 1000ms for element to be created
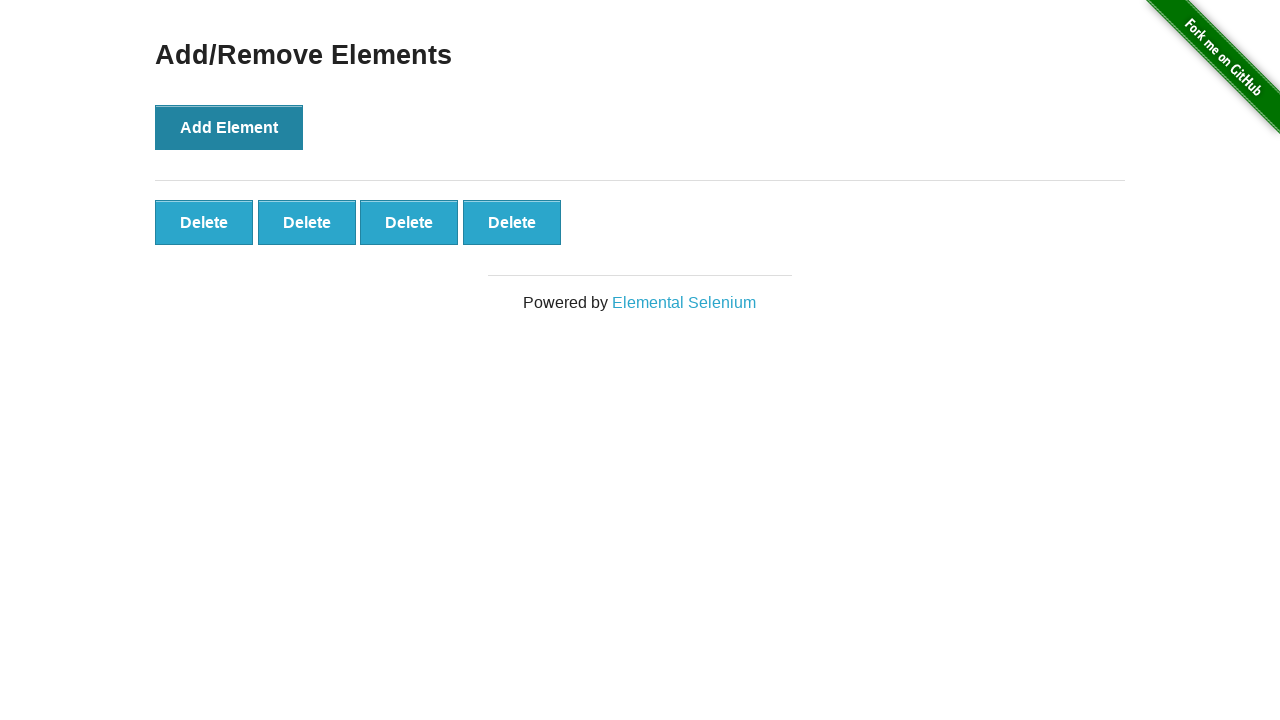

Clicked Add Element button (iteration 5/5) at (229, 127) on [onclick="addElement()"]
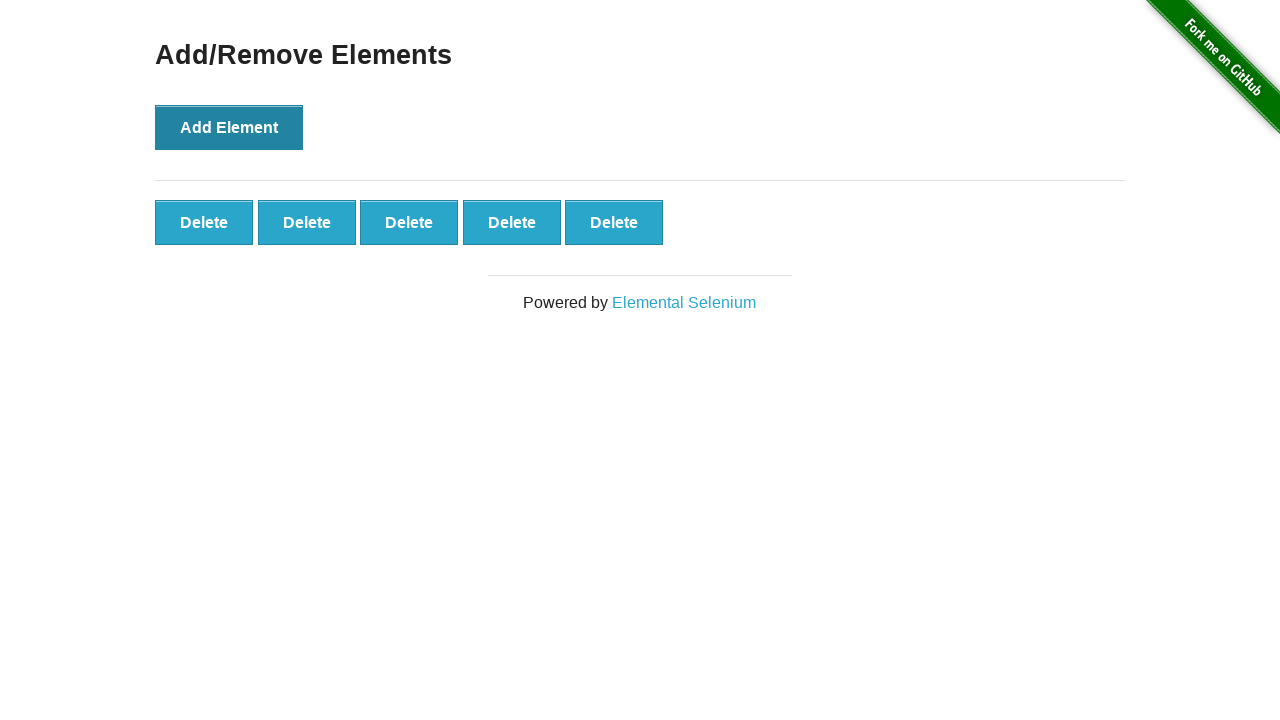

Waited 1000ms for element to be created
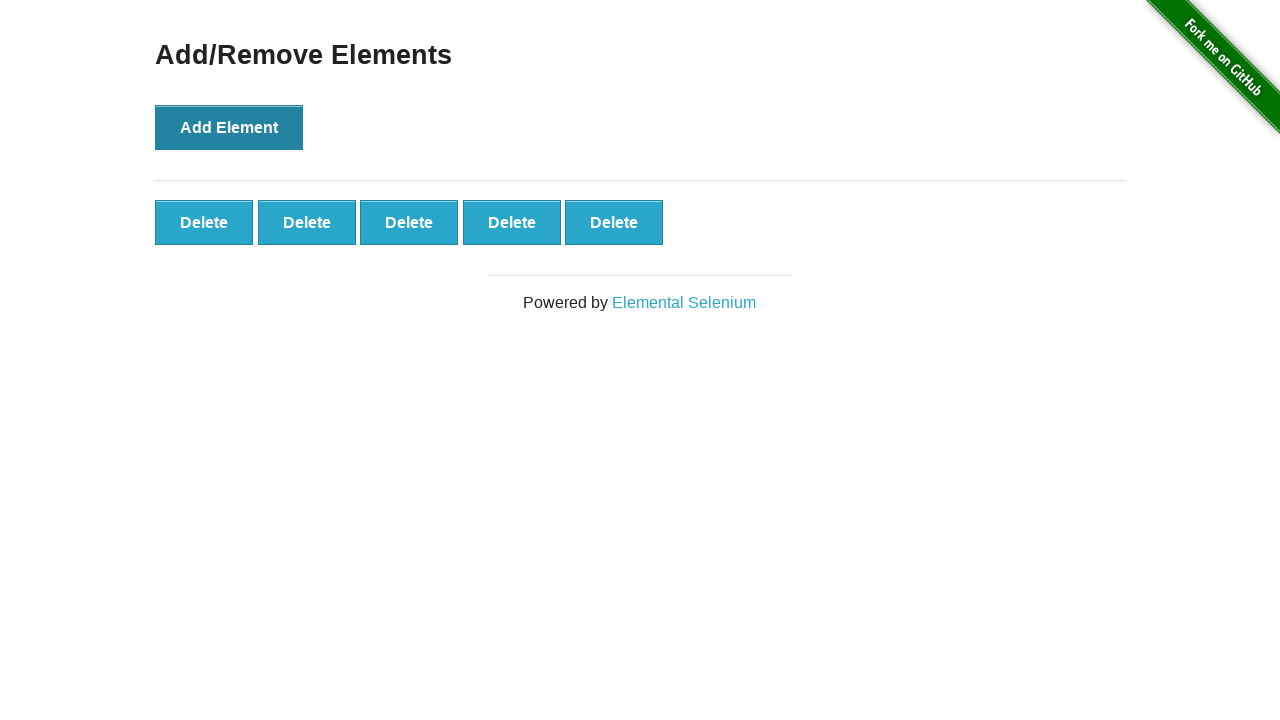

Delete button selector became available
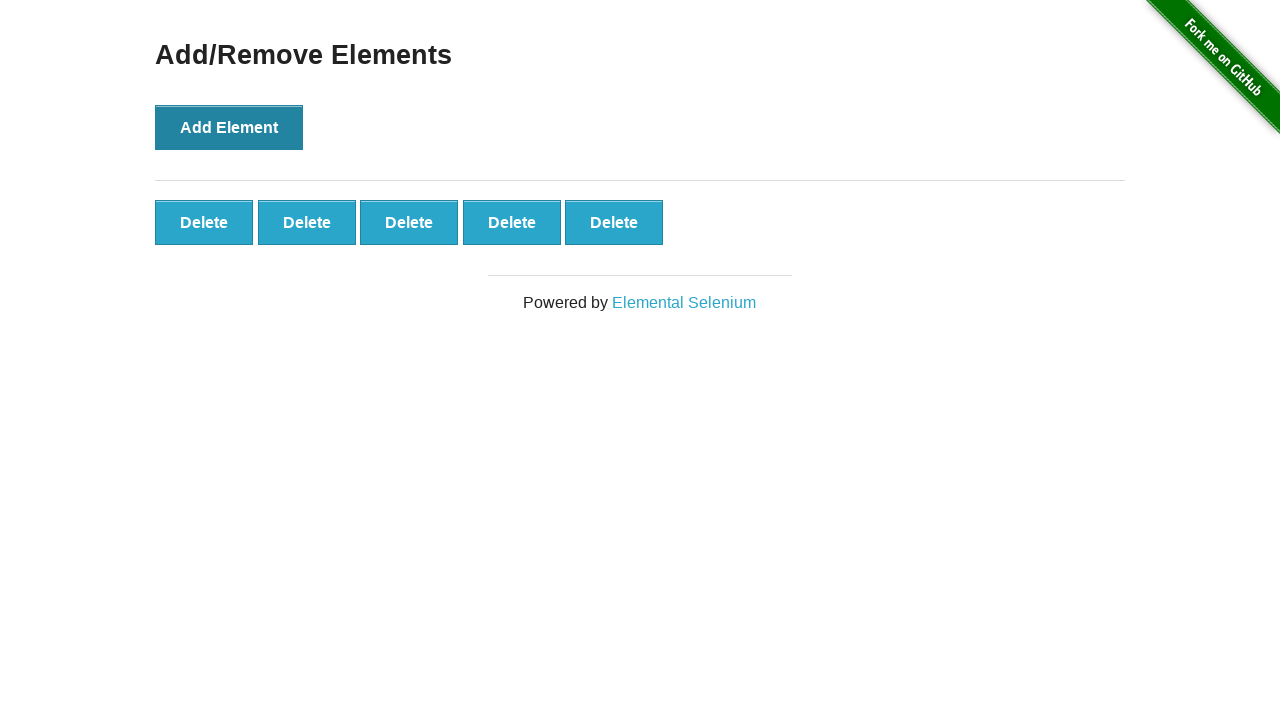

Queried all delete buttons - found 5 elements
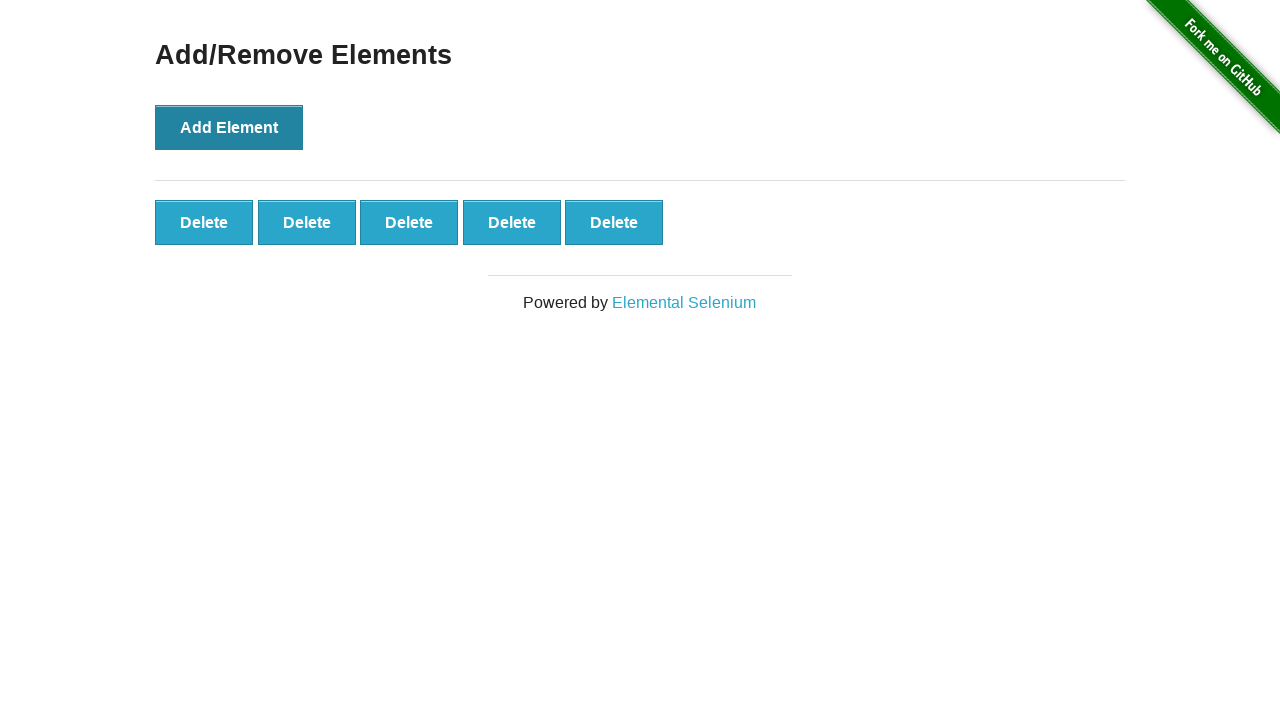

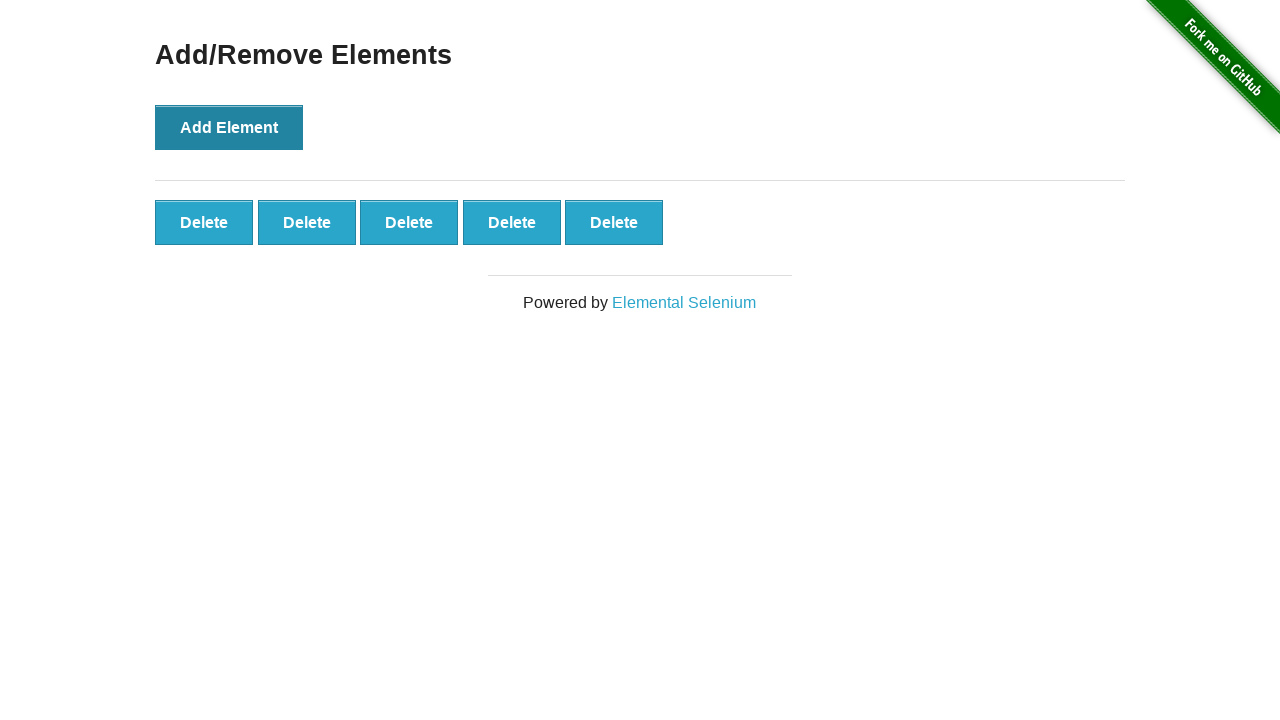